Navigates to Demo Tables page and verifies department column is accessible in the second table

Starting URL: http://automationbykrishna.com/

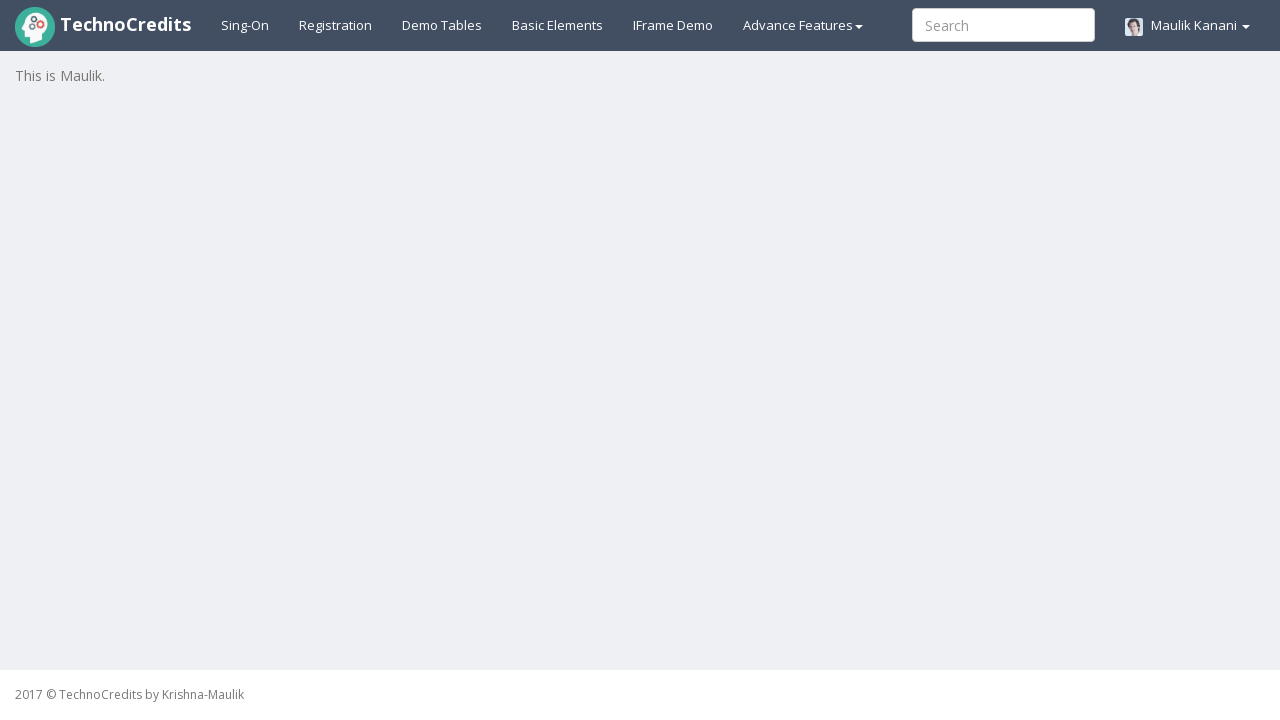

Clicked on Demo Tables link at (442, 25) on text=Demo Tables
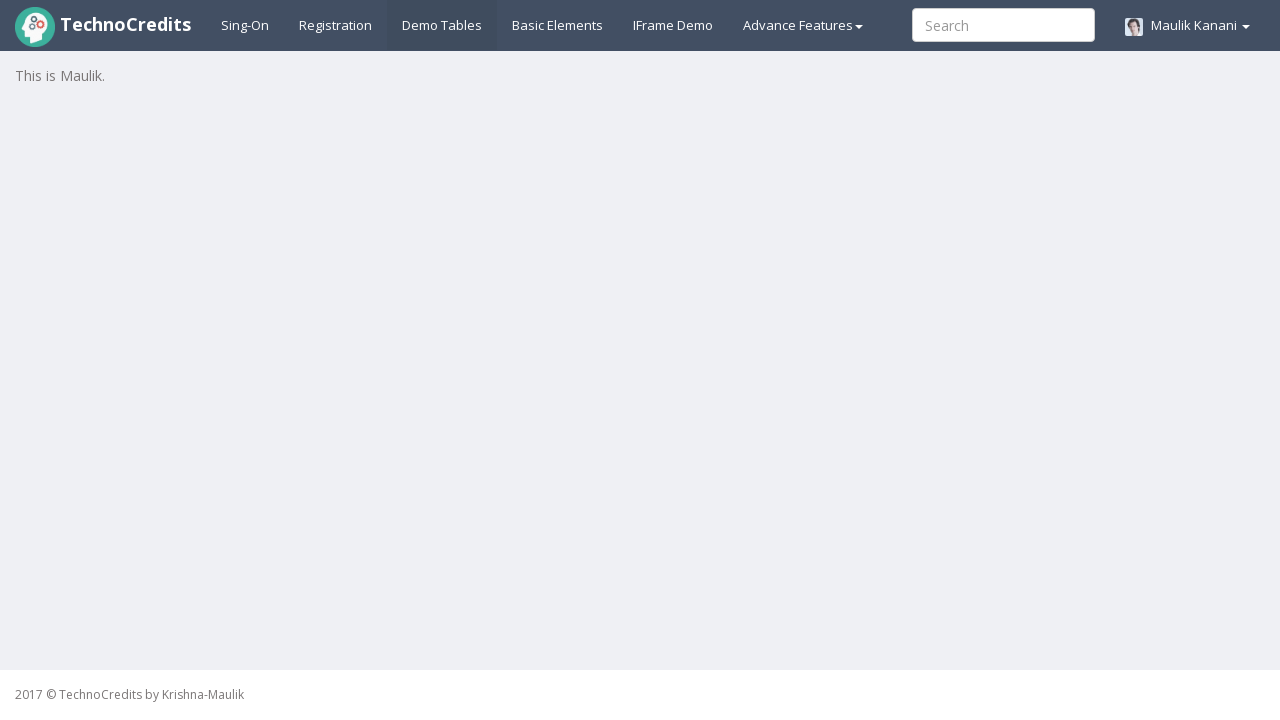

Second table loaded successfully
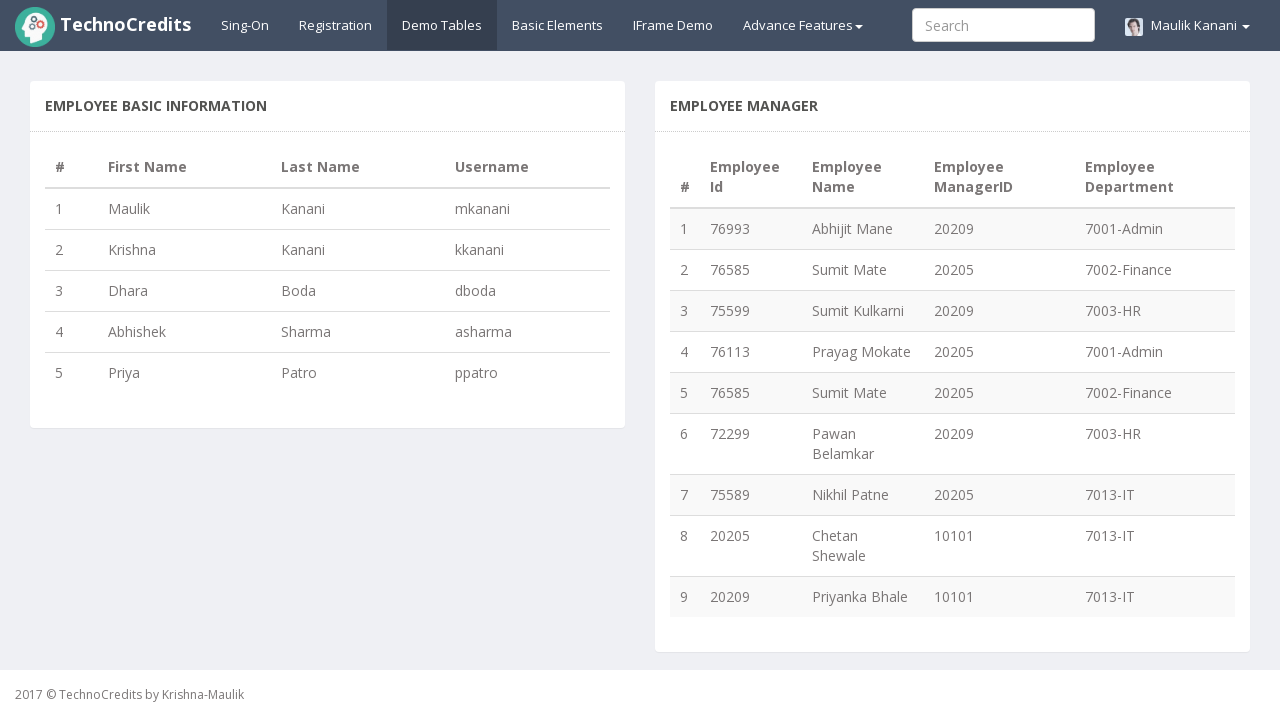

Verified department column (5th column) in second table is accessible
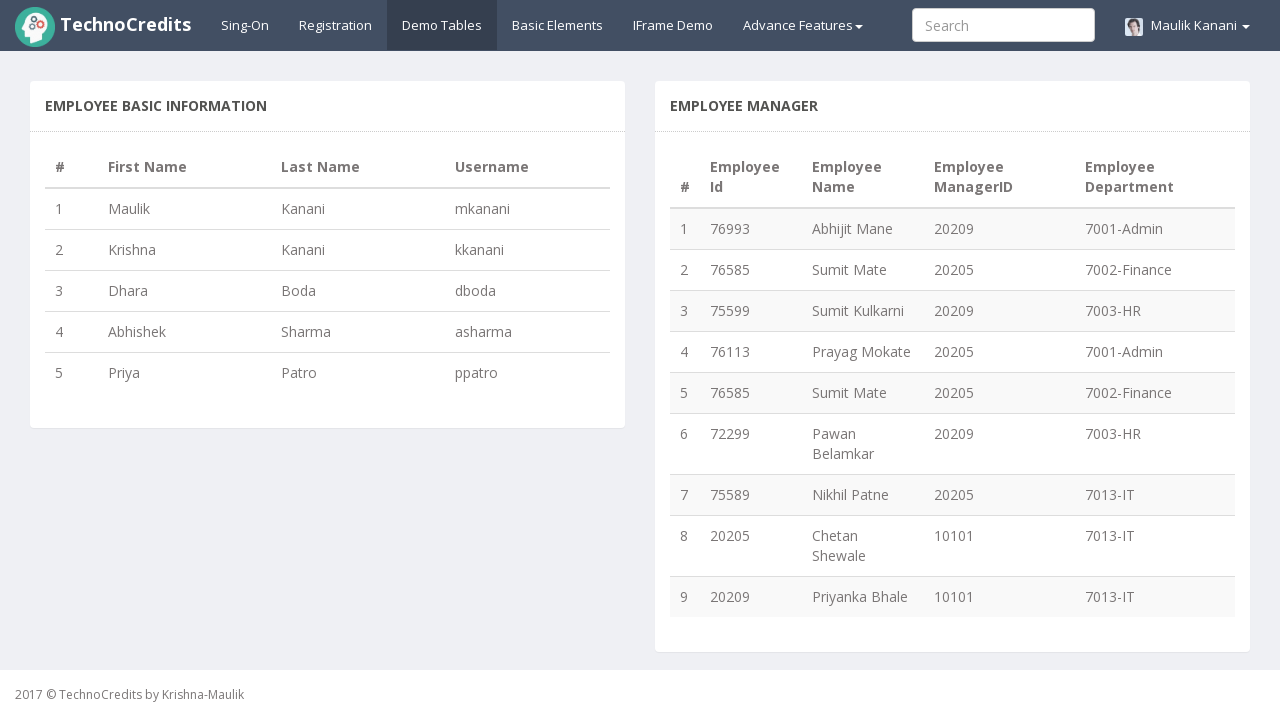

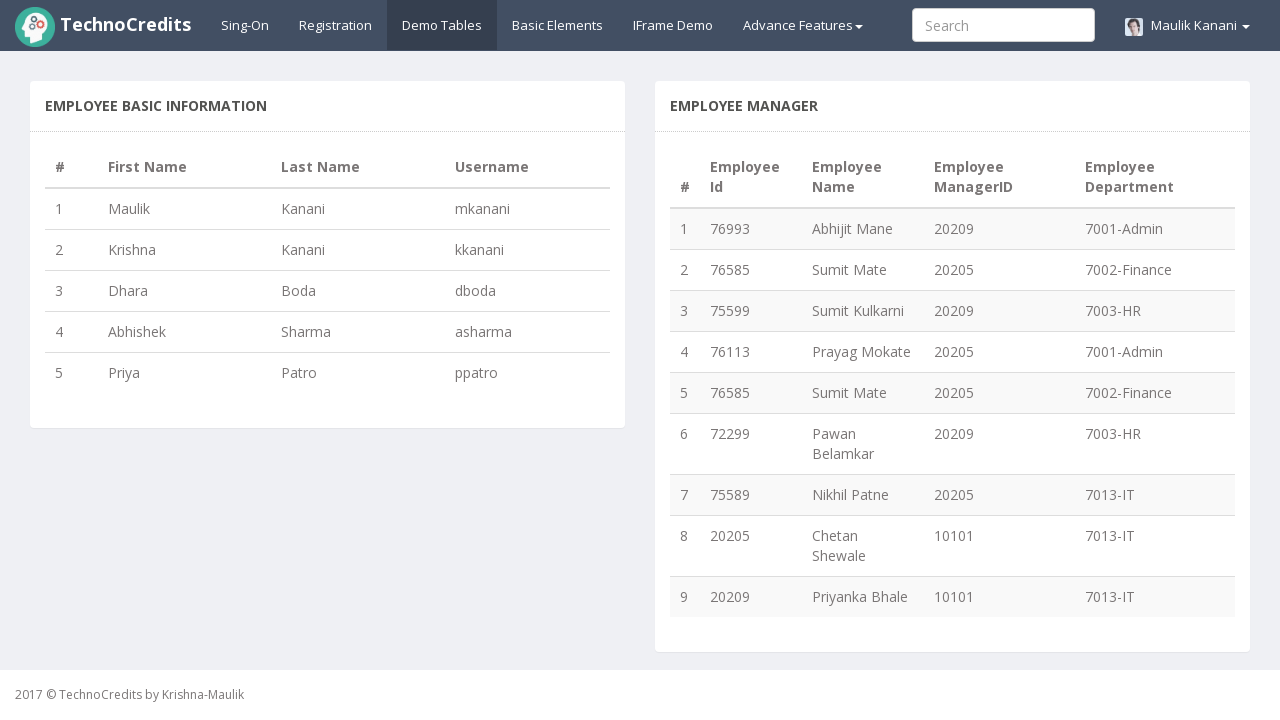